Tests file upload functionality by selecting a file and clicking the submit button on a file upload form

Starting URL: https://the-internet.herokuapp.com/upload

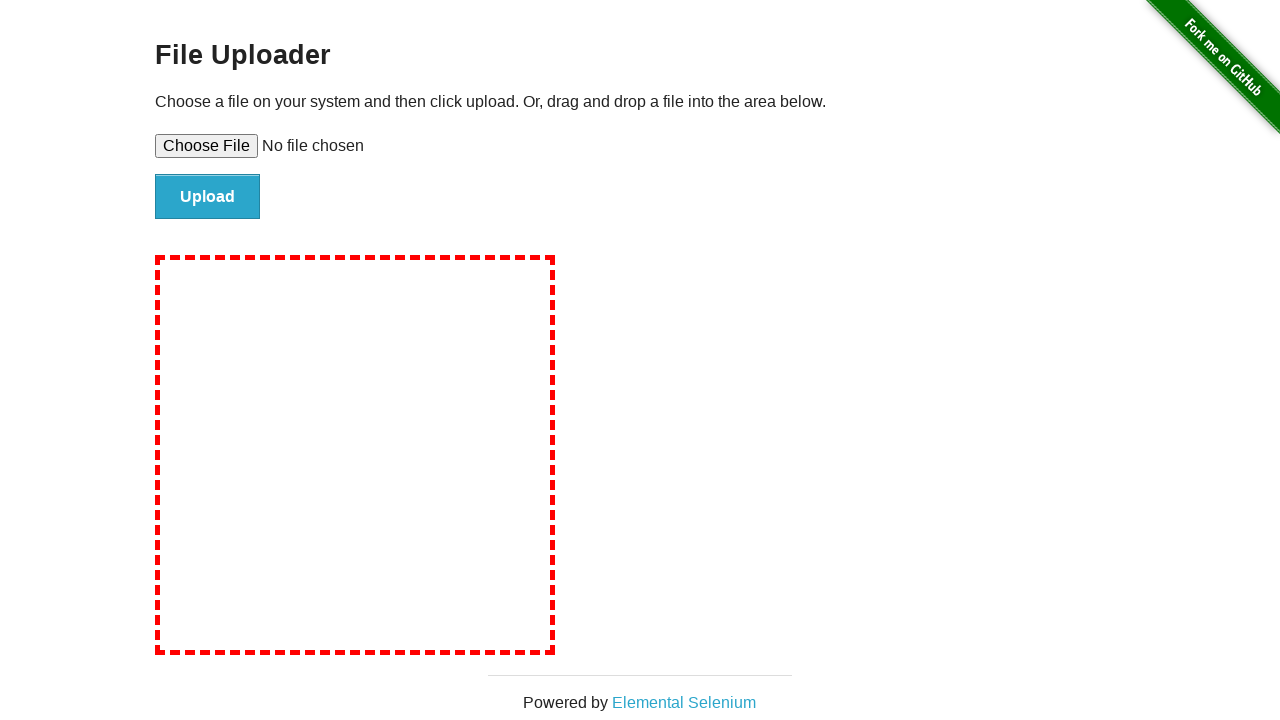

Created temporary test file for upload
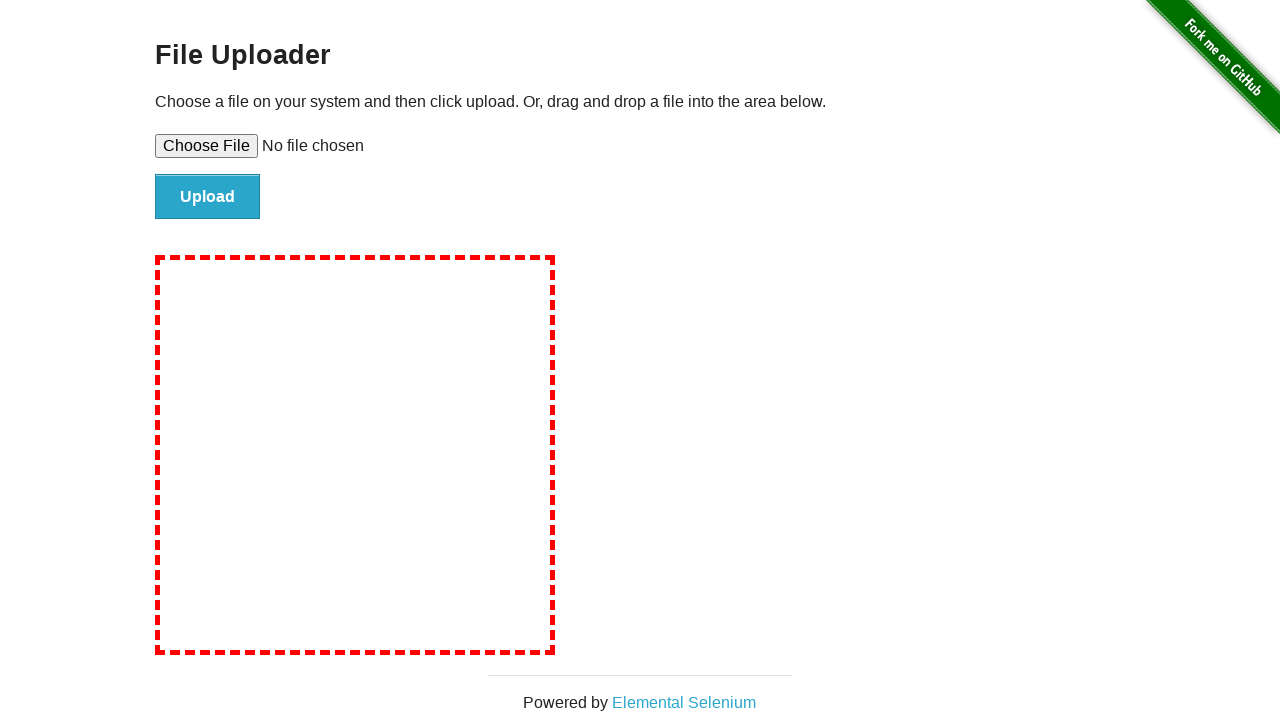

Selected file for upload using file input element
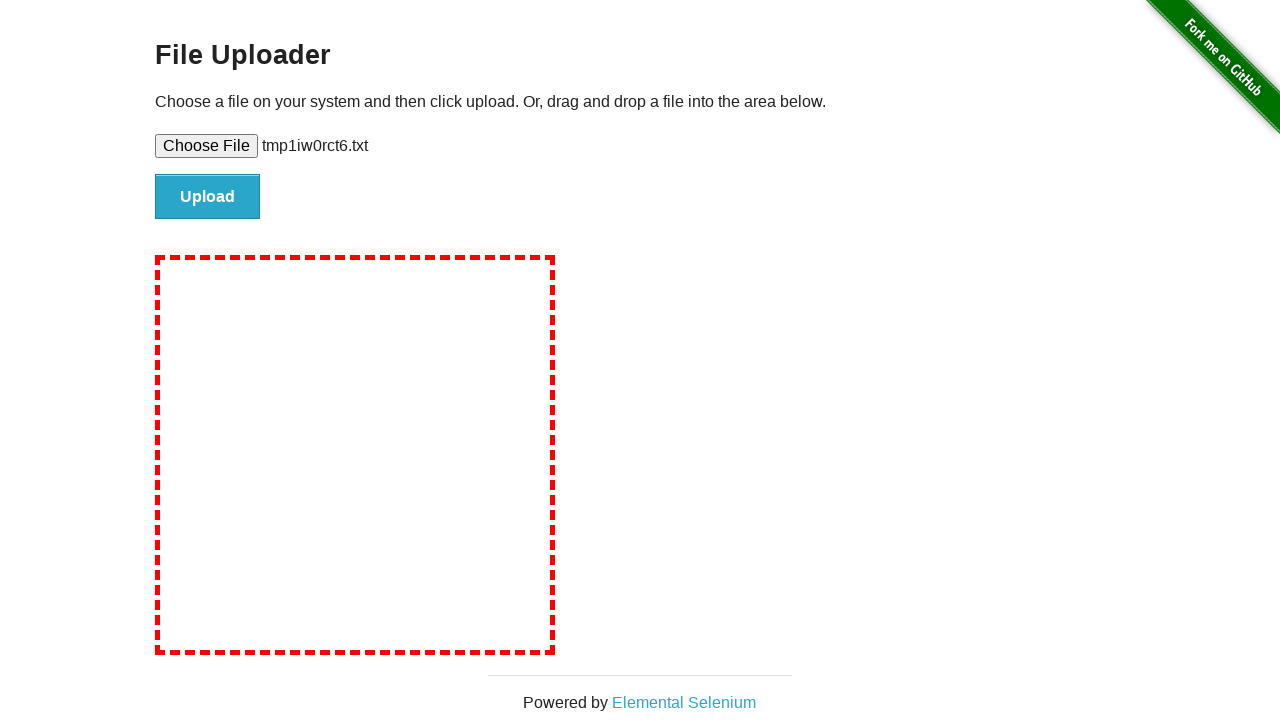

Clicked submit button to upload file at (208, 197) on #file-submit
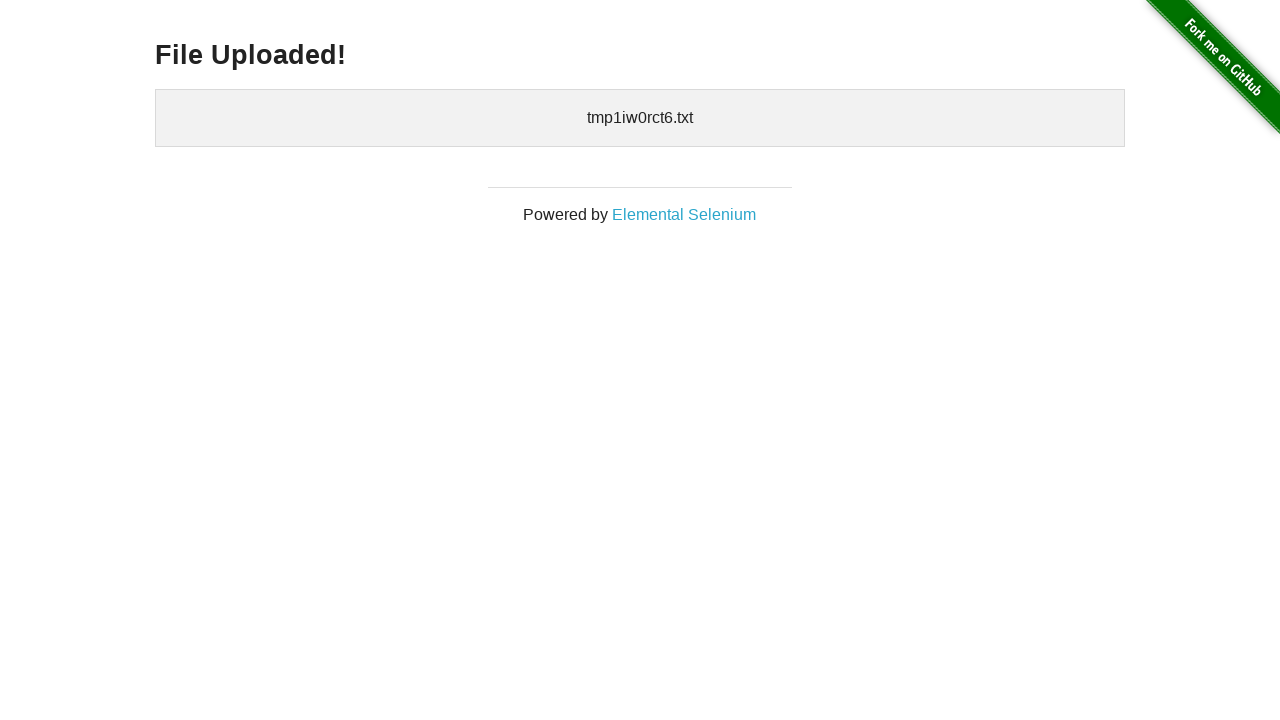

Upload confirmation page loaded successfully
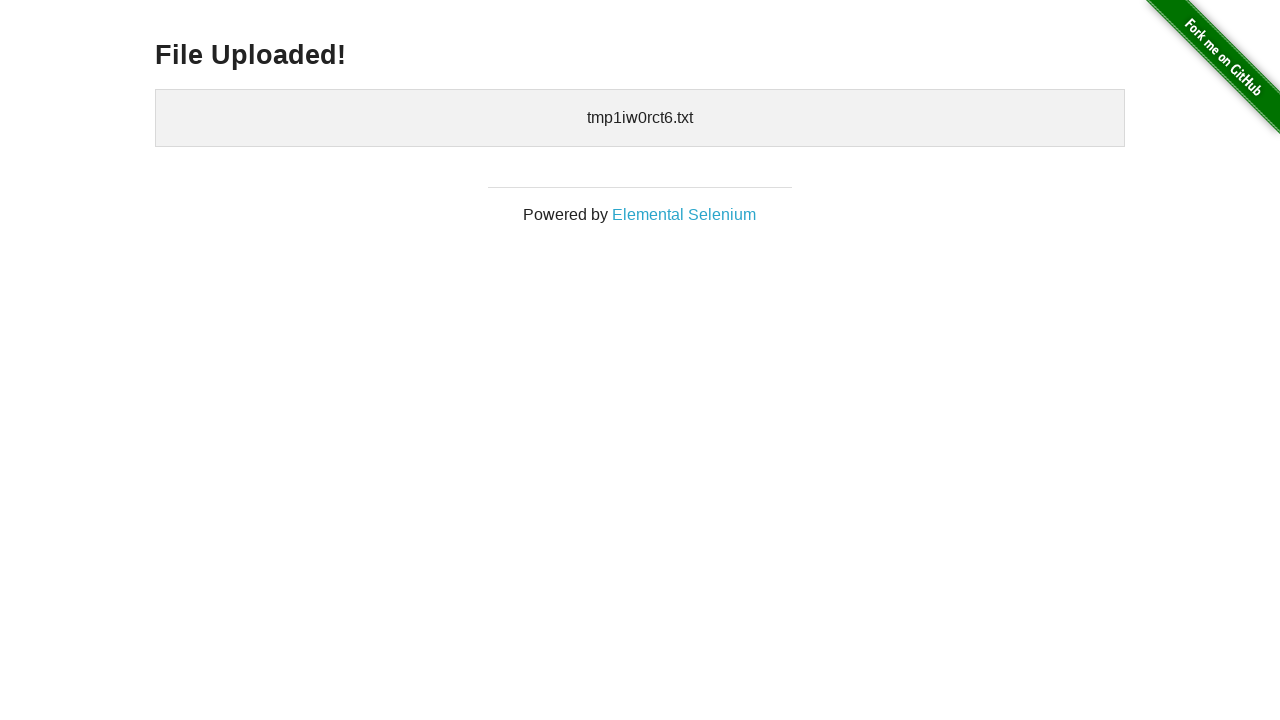

Cleaned up temporary test file
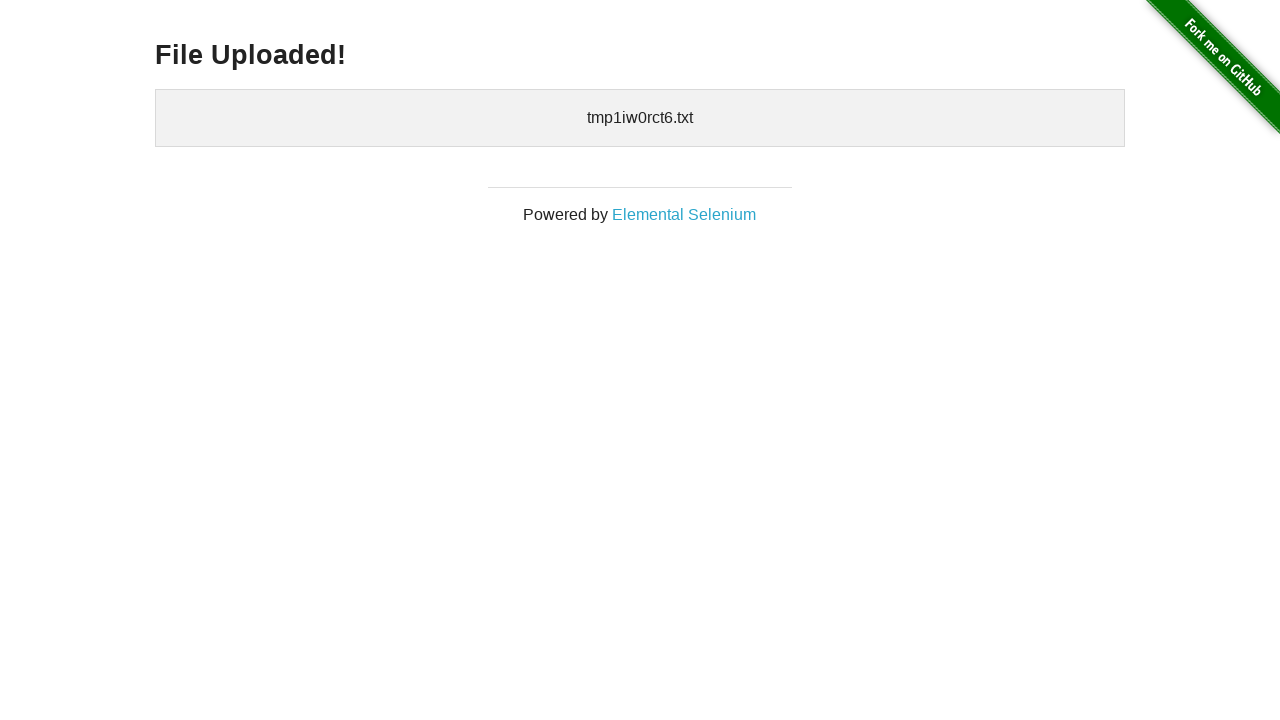

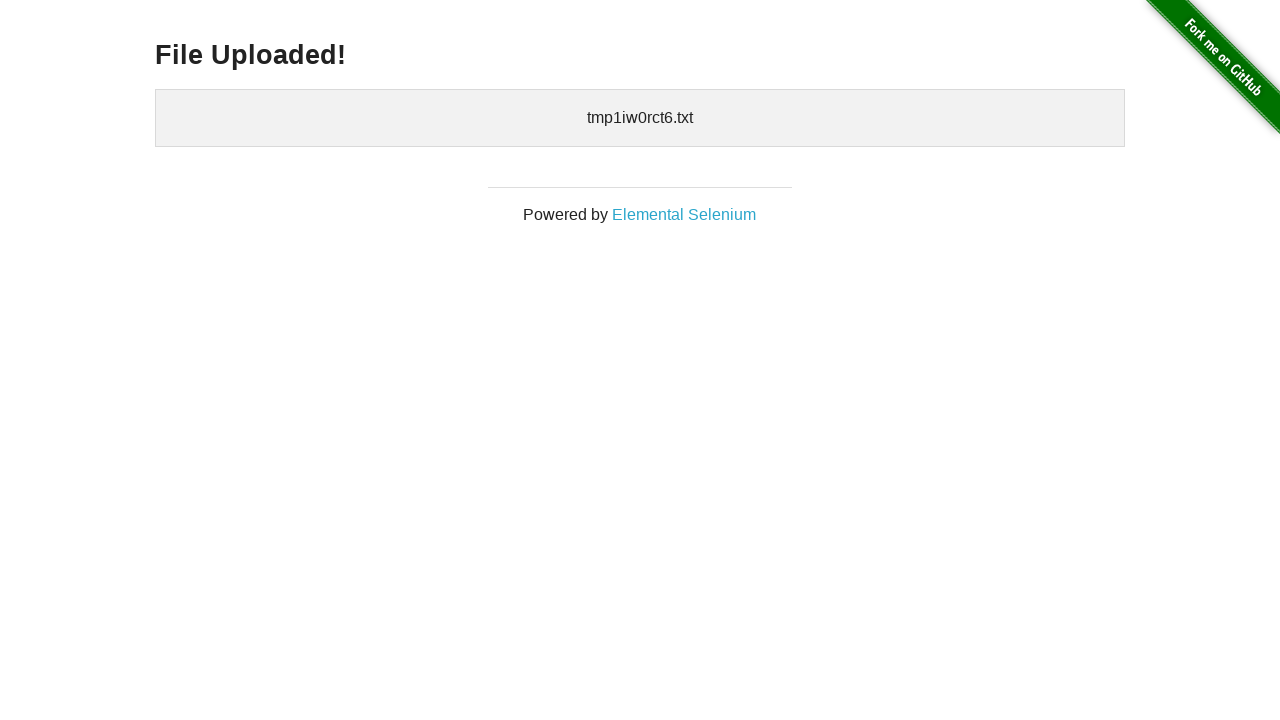